Tests form interaction on a practice page by extracting an attribute value from an element, calculating a mathematical result, filling the answer field, checking two checkboxes, and submitting the form.

Starting URL: https://suninjuly.github.io/get_attribute.html

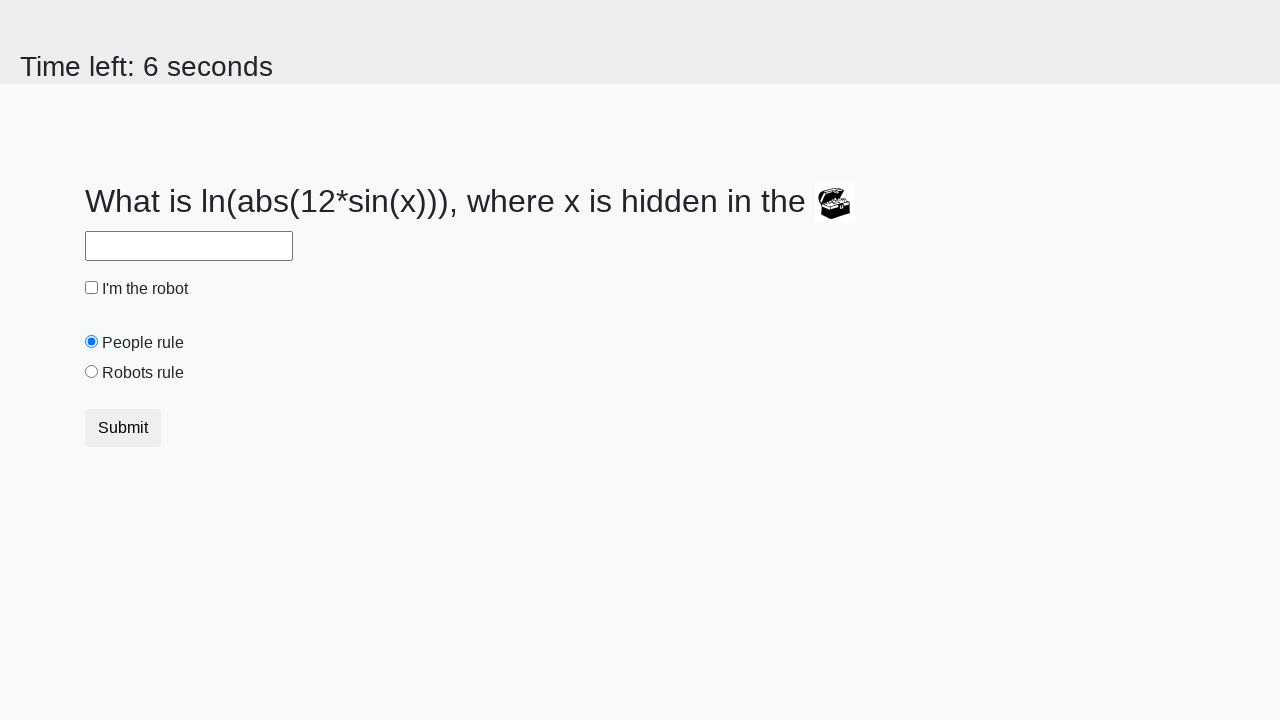

Located treasure element
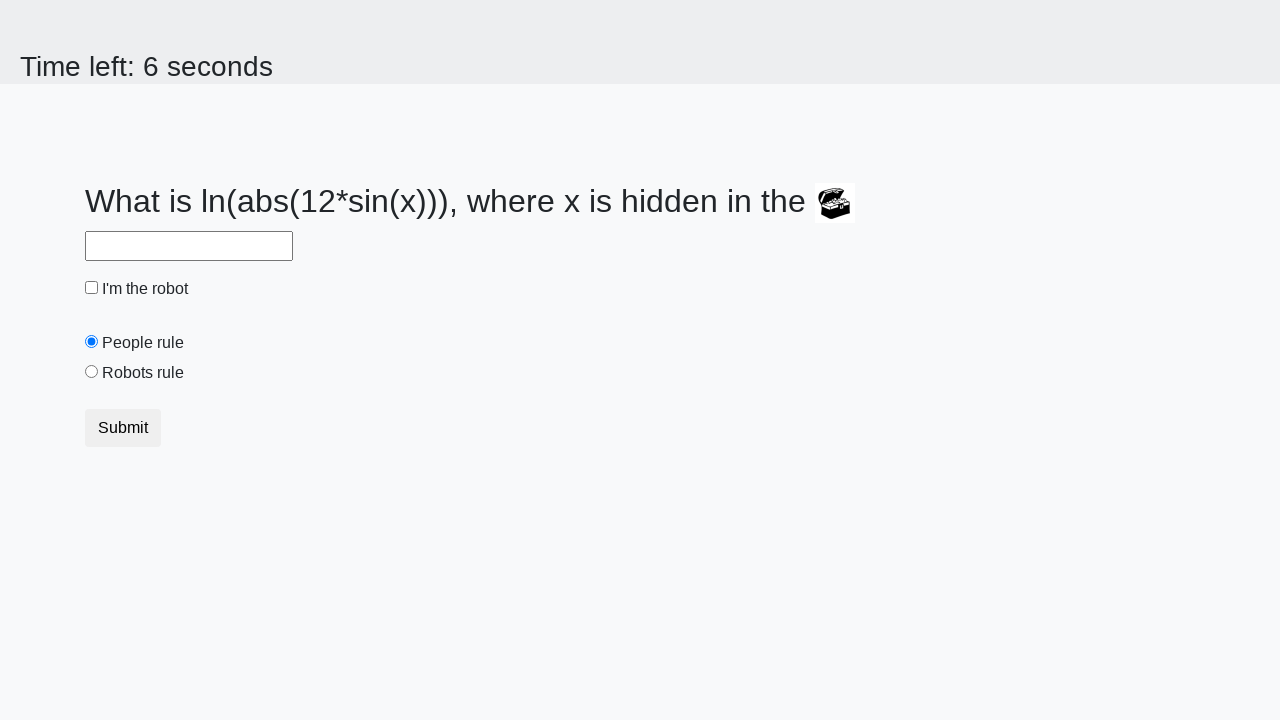

Extracted 'valuex' attribute from treasure element: 396
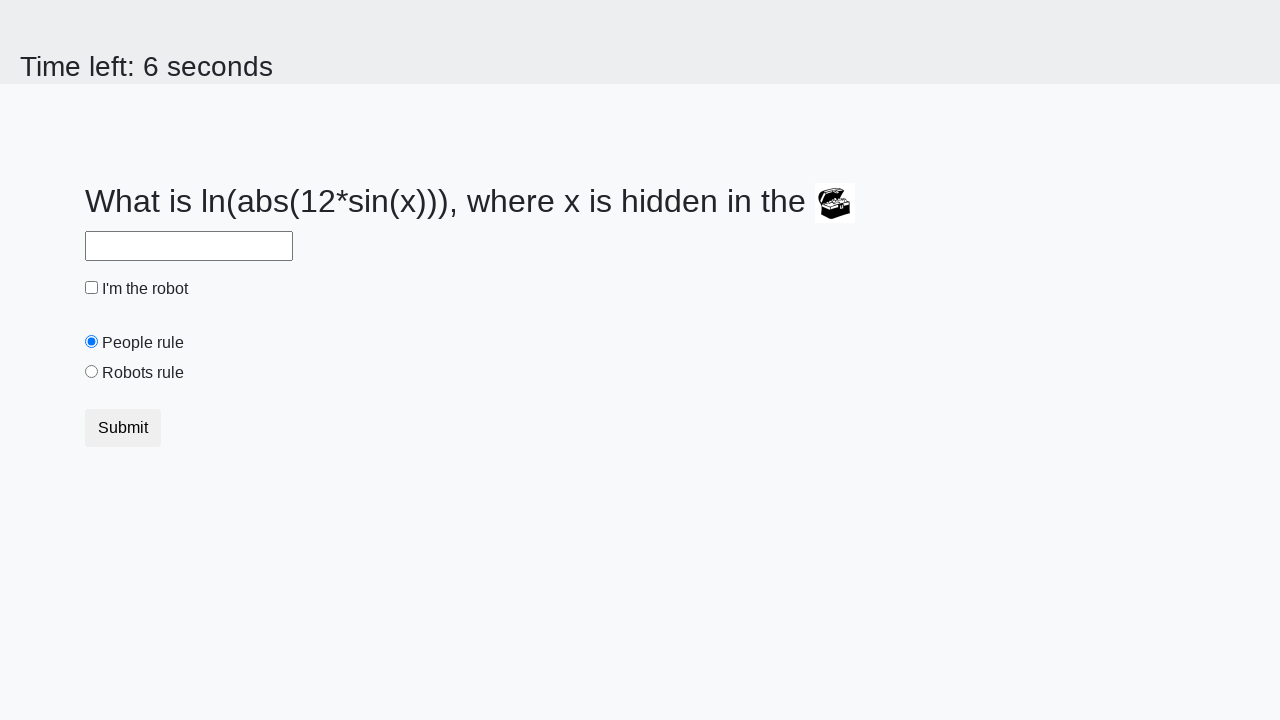

Calculated mathematical result: 0.6438672145084111
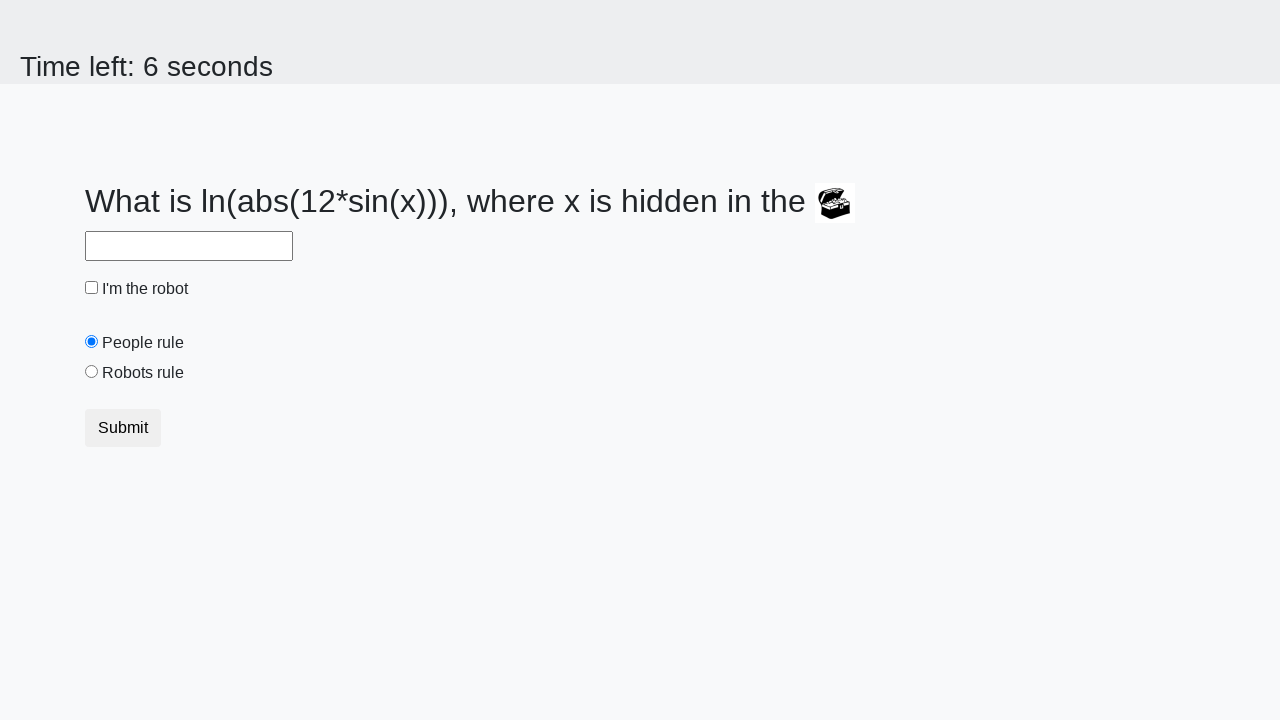

Filled answer field with calculated value on #answer
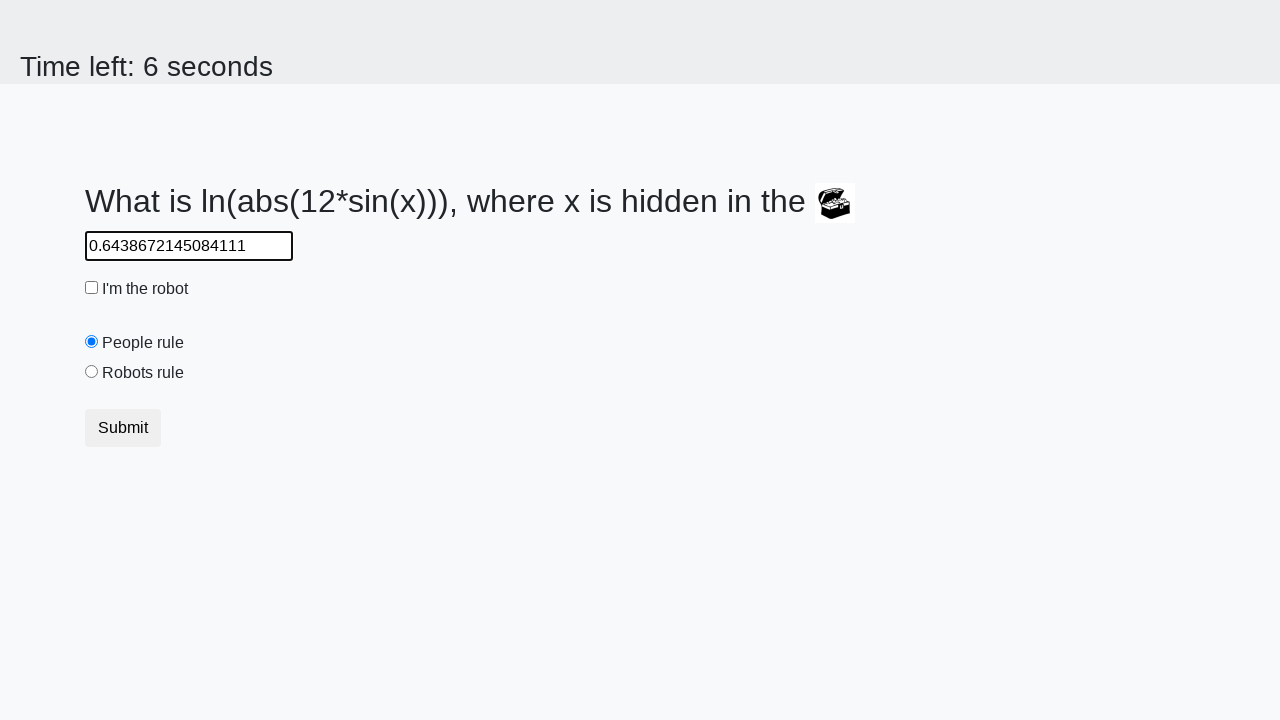

Checked robot checkbox at (92, 288) on #robotCheckbox
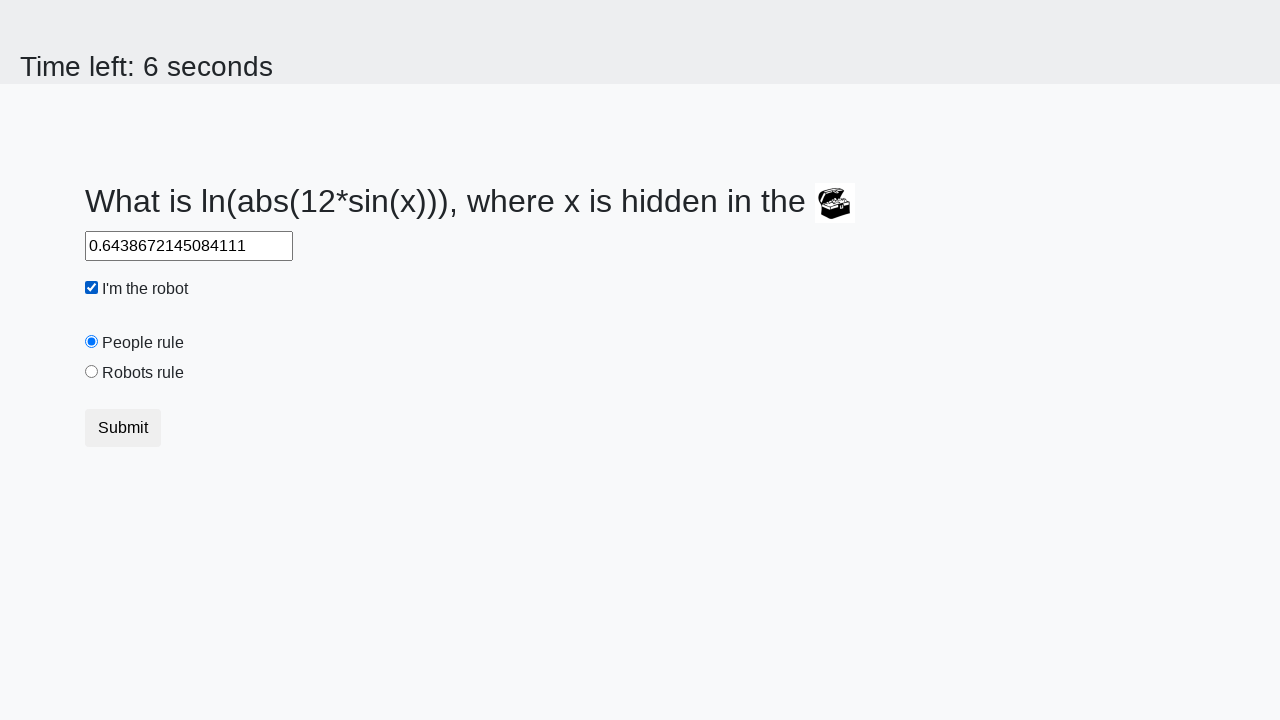

Checked robots rule checkbox at (92, 372) on #robotsRule
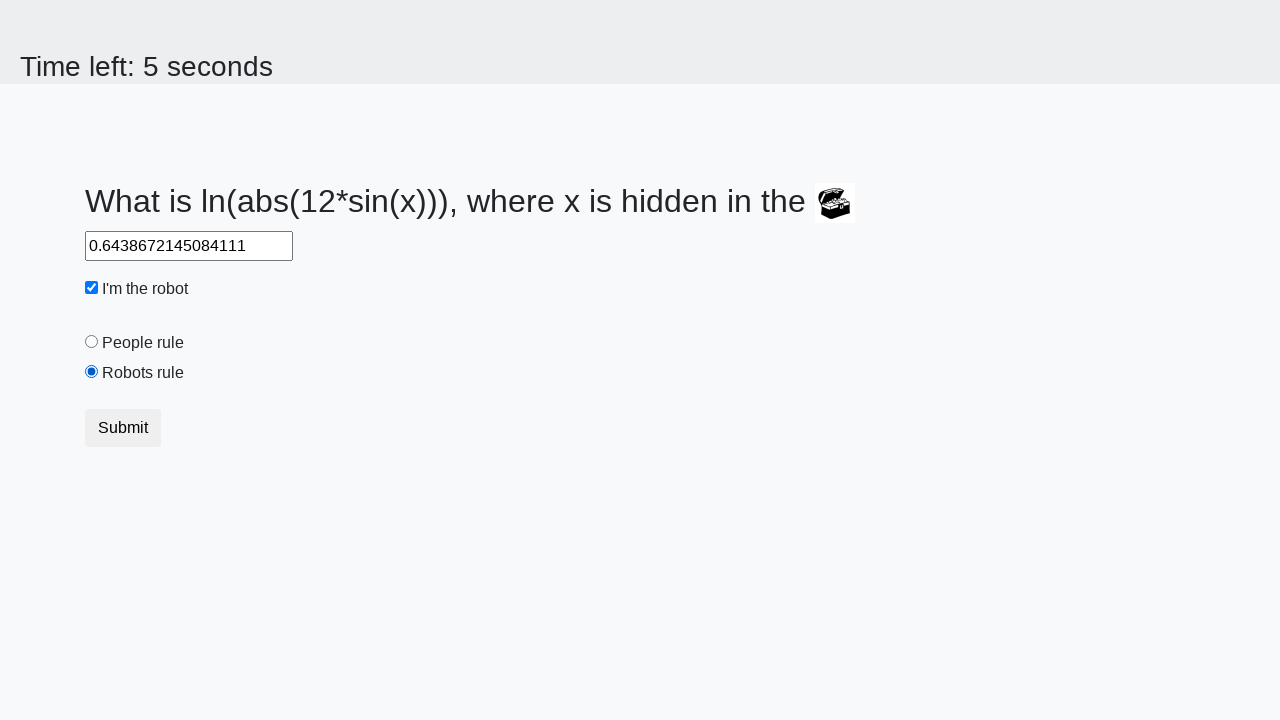

Clicked submit button to complete form submission at (123, 428) on button.btn
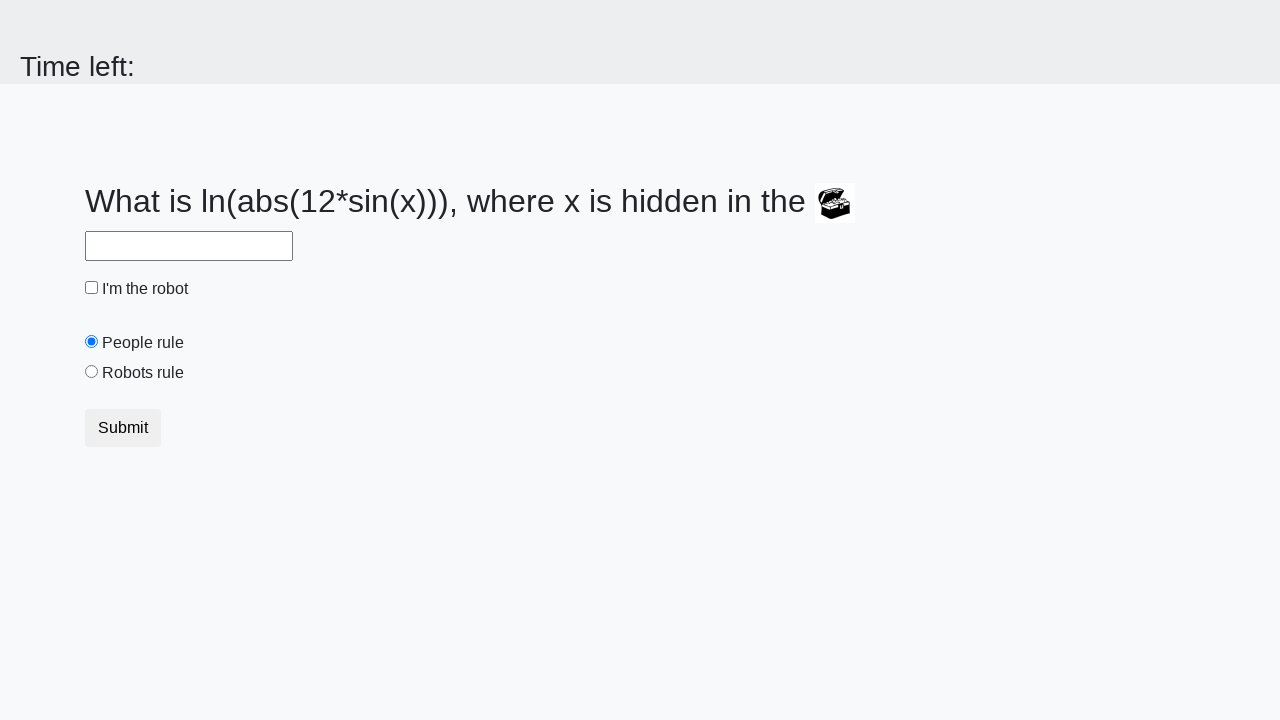

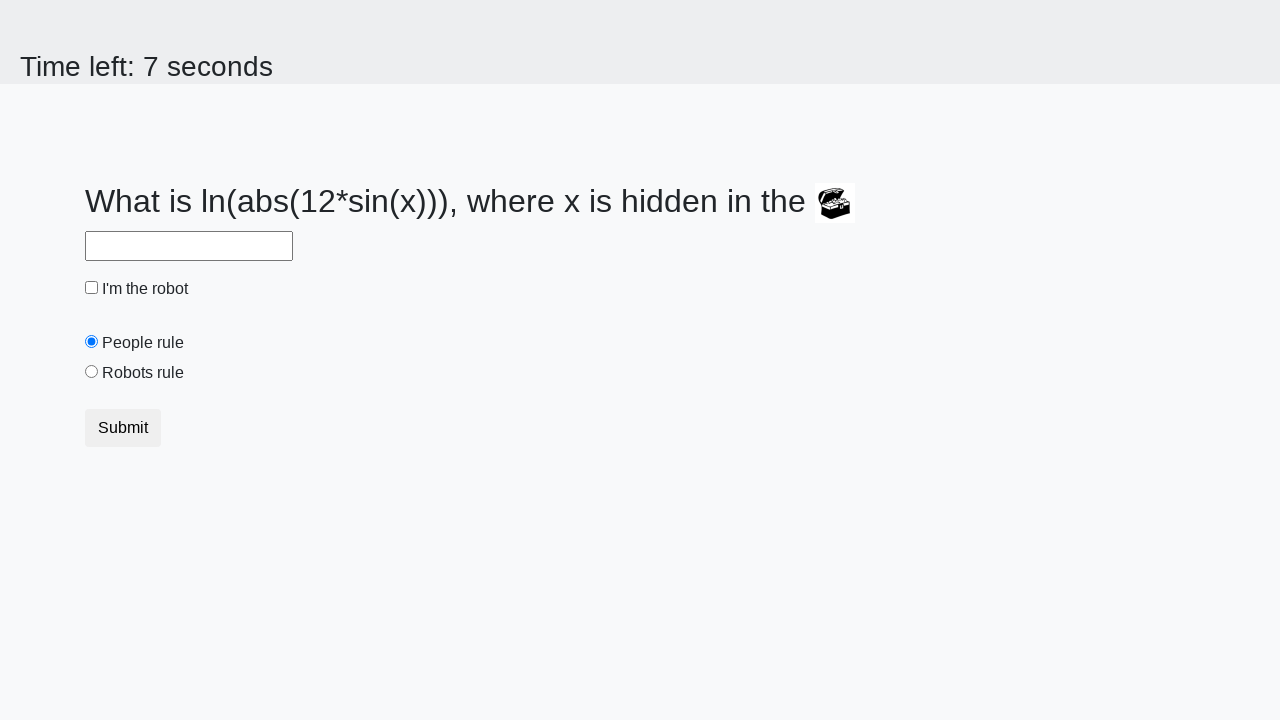